Tests textarea field by entering text, submitting the form, and verifying the value

Starting URL: https://bonigarcia.dev/selenium-webdriver-java/web-form.html

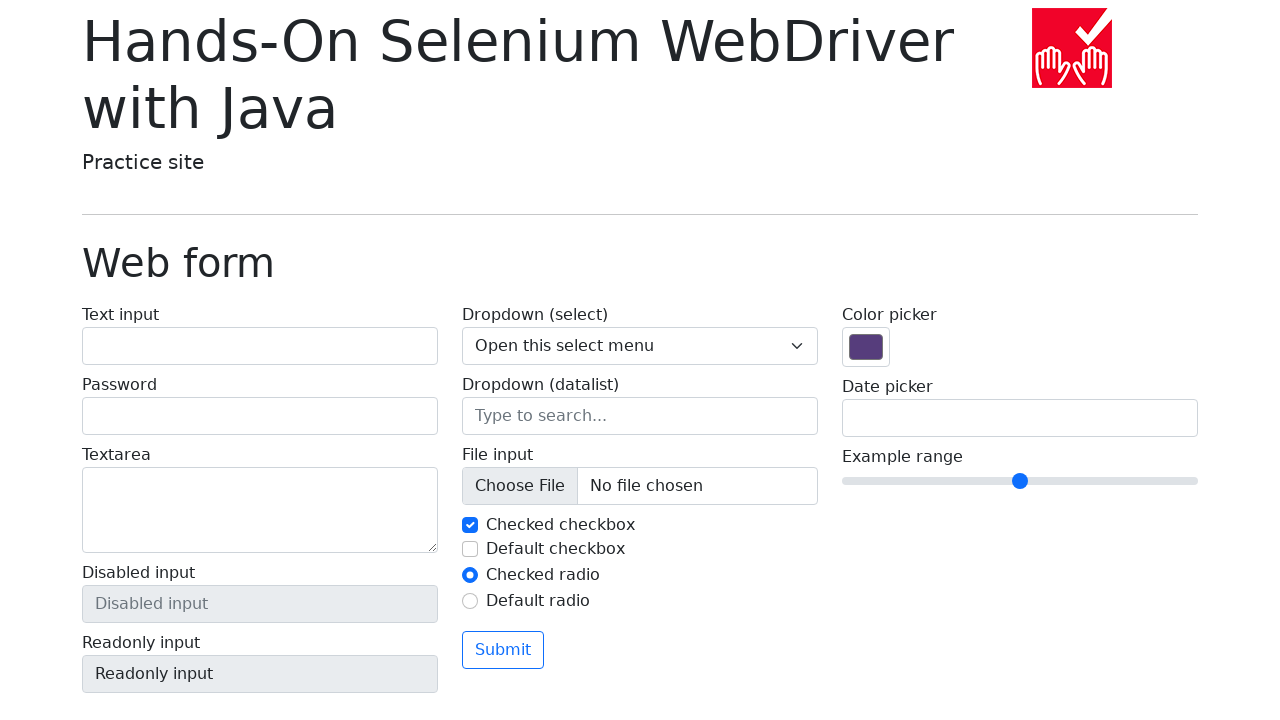

Filled textarea field with 'TextAreaCompleted' on textarea[name='my-textarea']
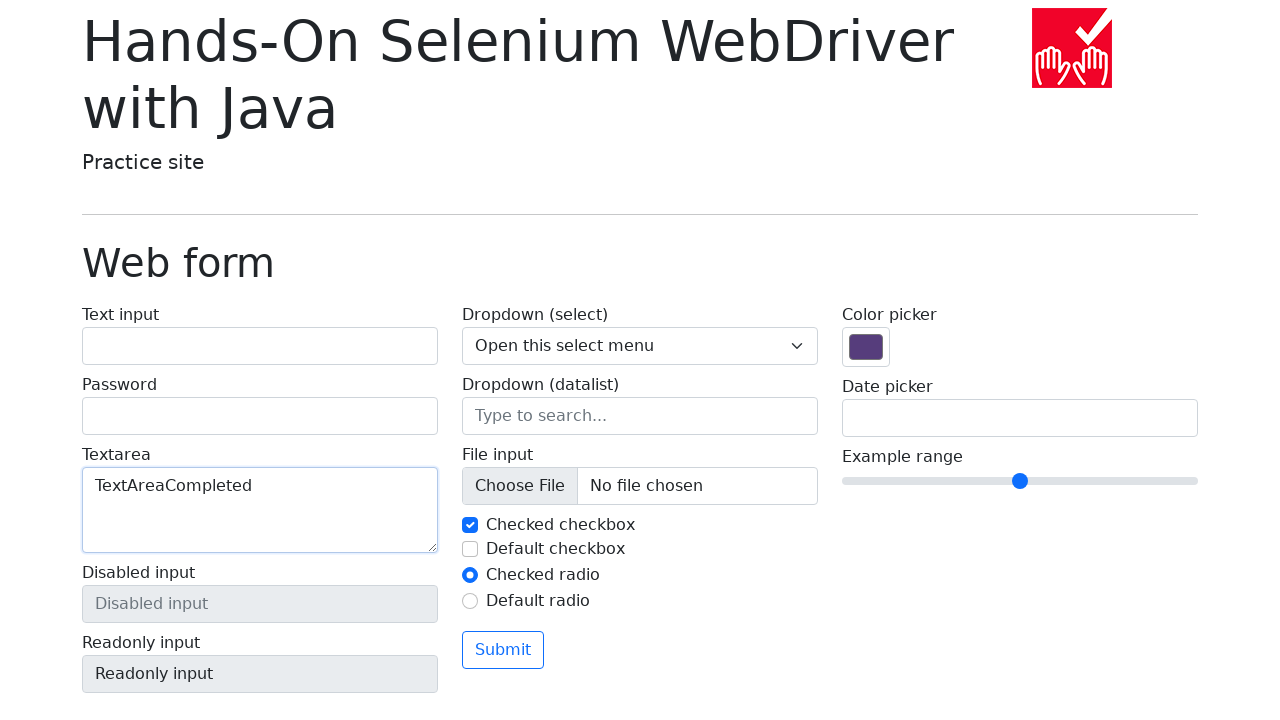

Clicked submit button to submit form at (503, 650) on button[type='submit']
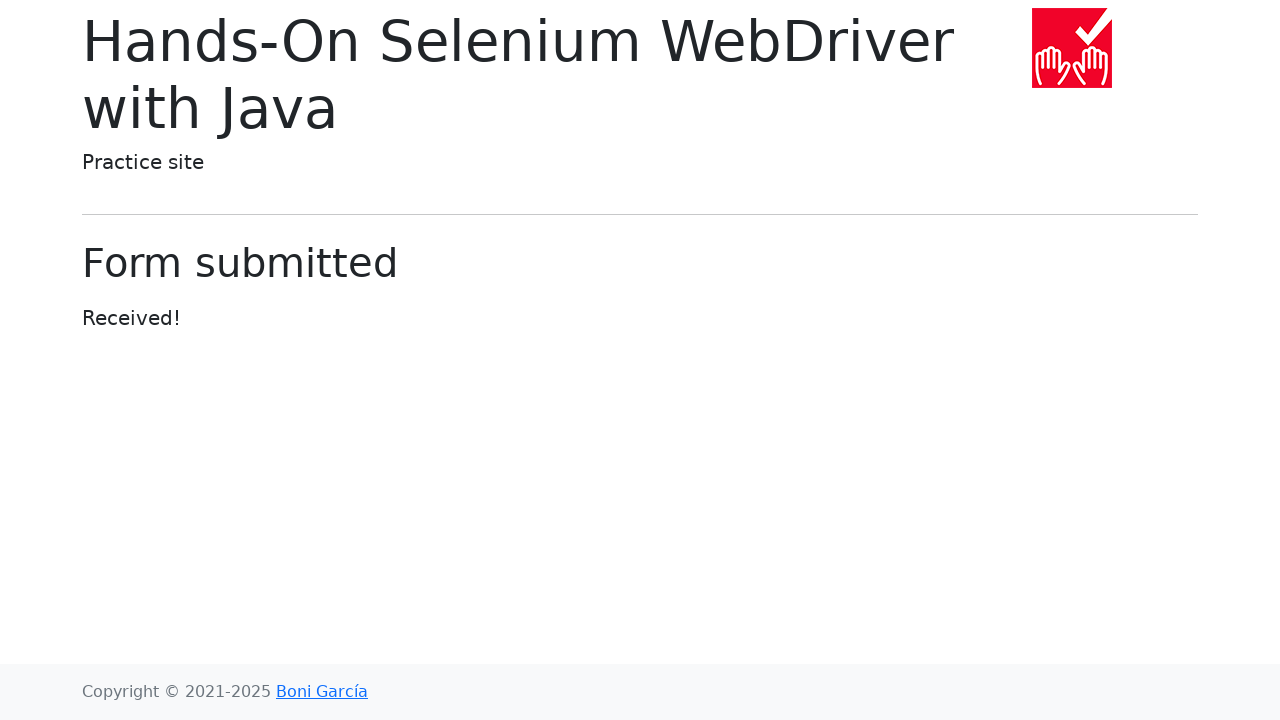

Waited for network idle state after form submission
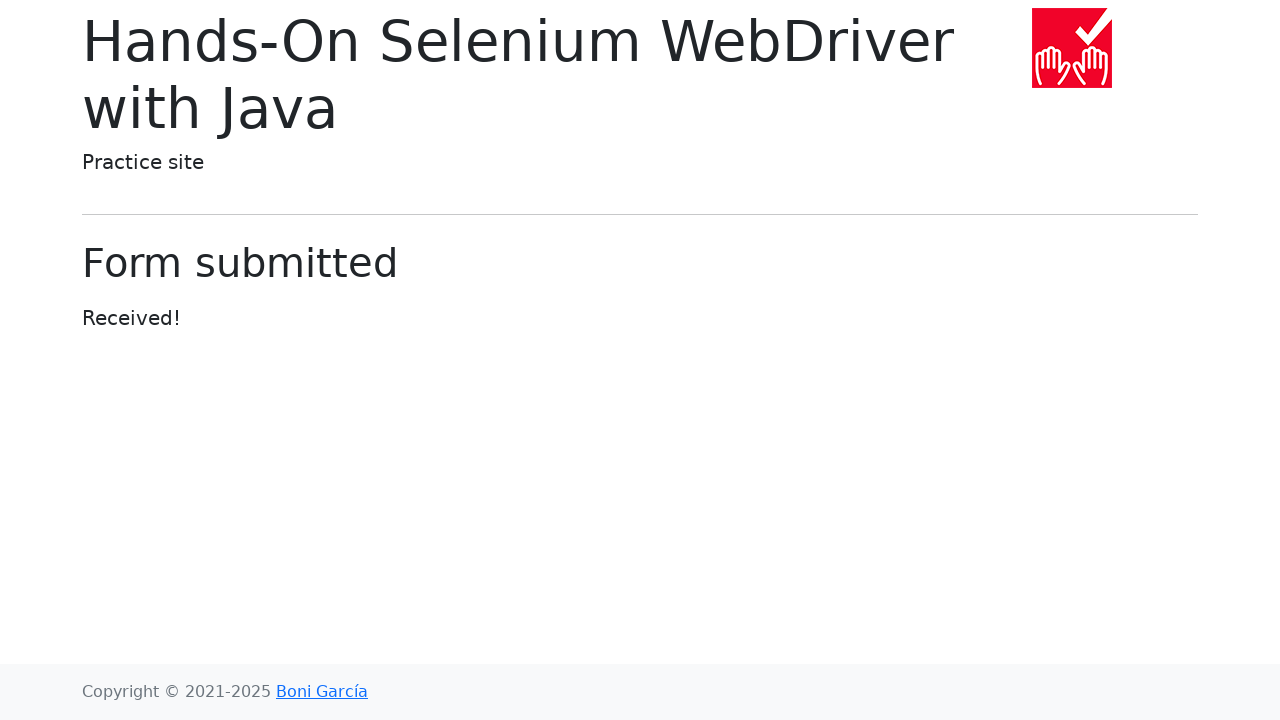

Navigated back to the form page
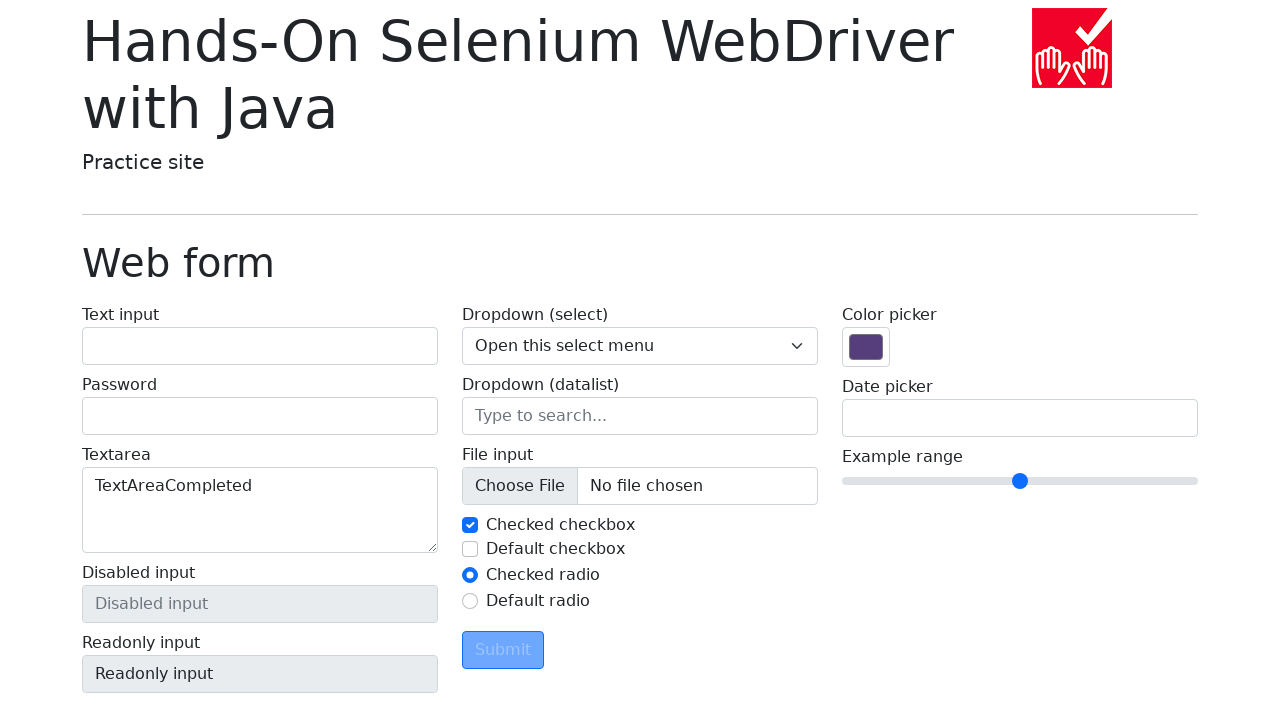

Verified textarea value matches 'TextAreaCompleted'
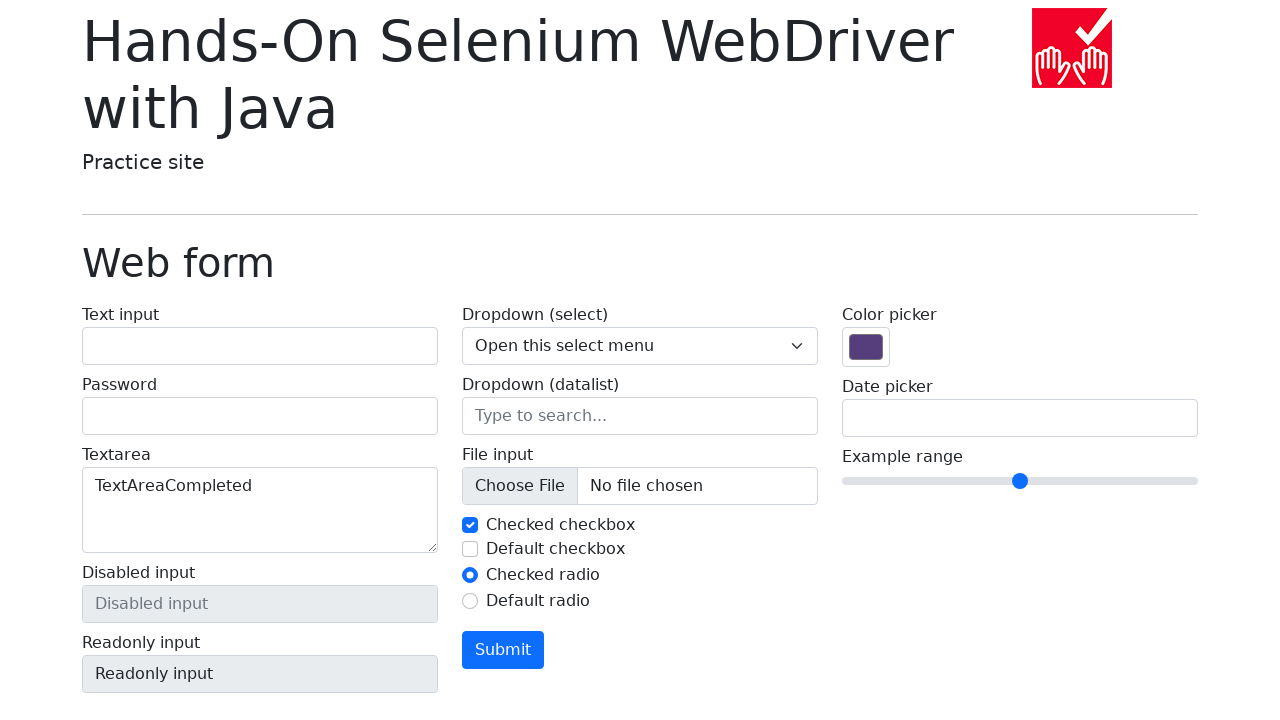

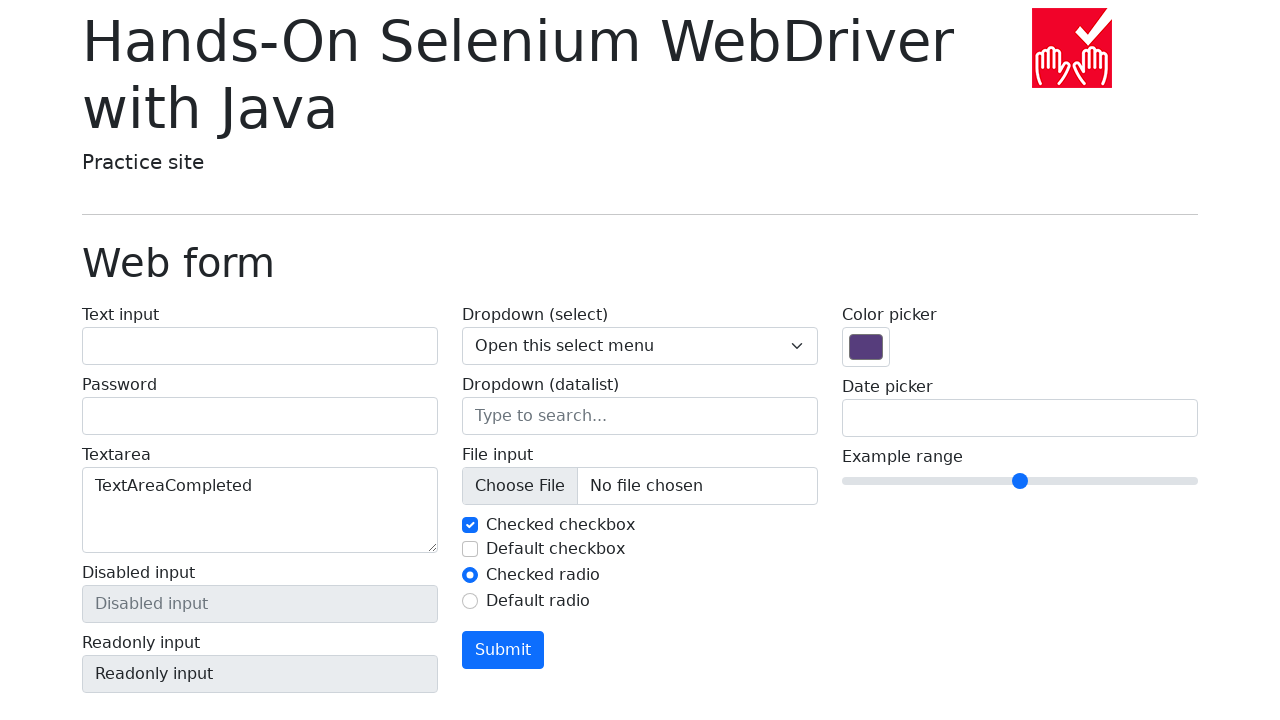